Tests mouse hover functionality by hovering over images and verifying captions appear

Starting URL: https://bonigarcia.dev/selenium-webdriver-java/mouse-over.html

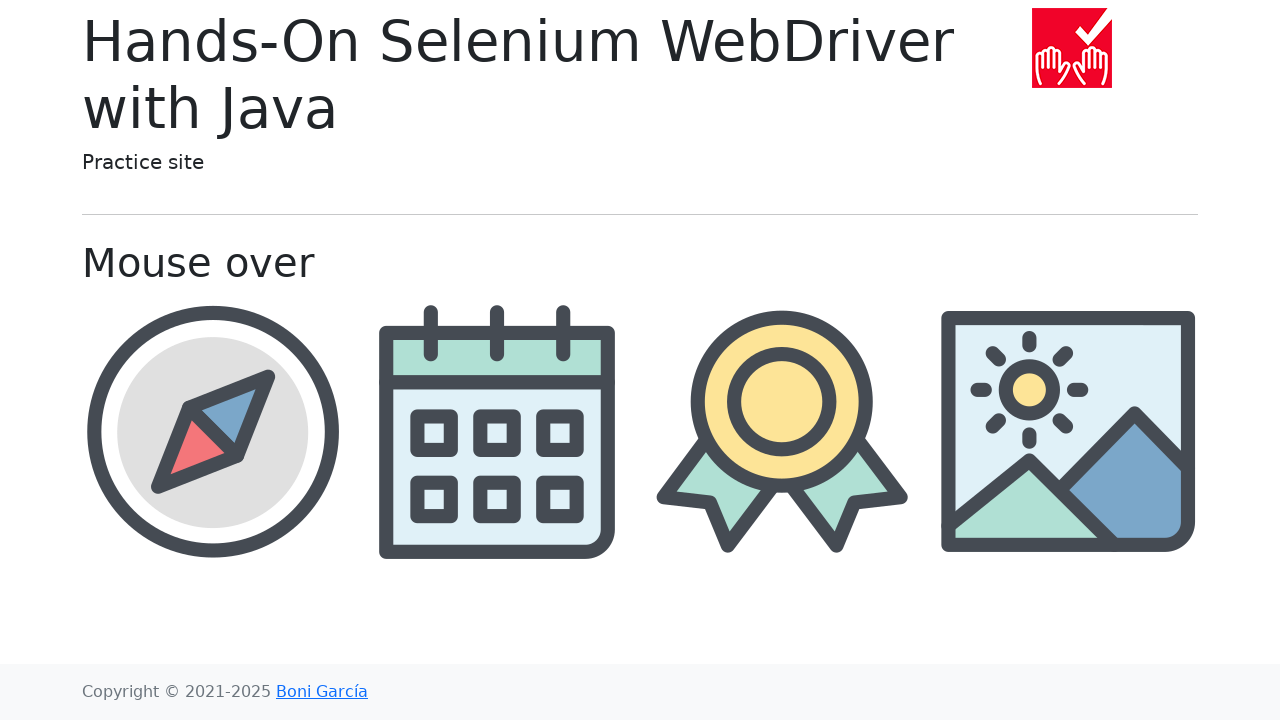

Navigated to mouse hover test page
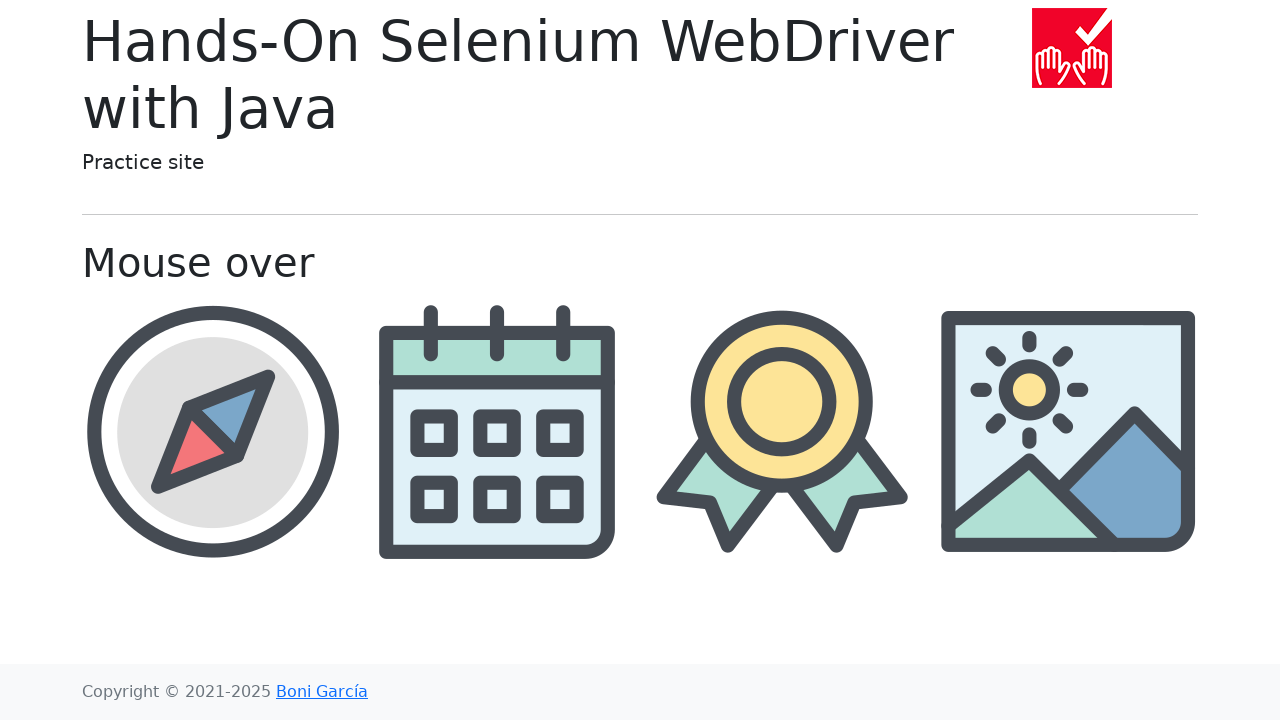

Hovered over compass image at (212, 431) on //img[@src='img/compass.png']
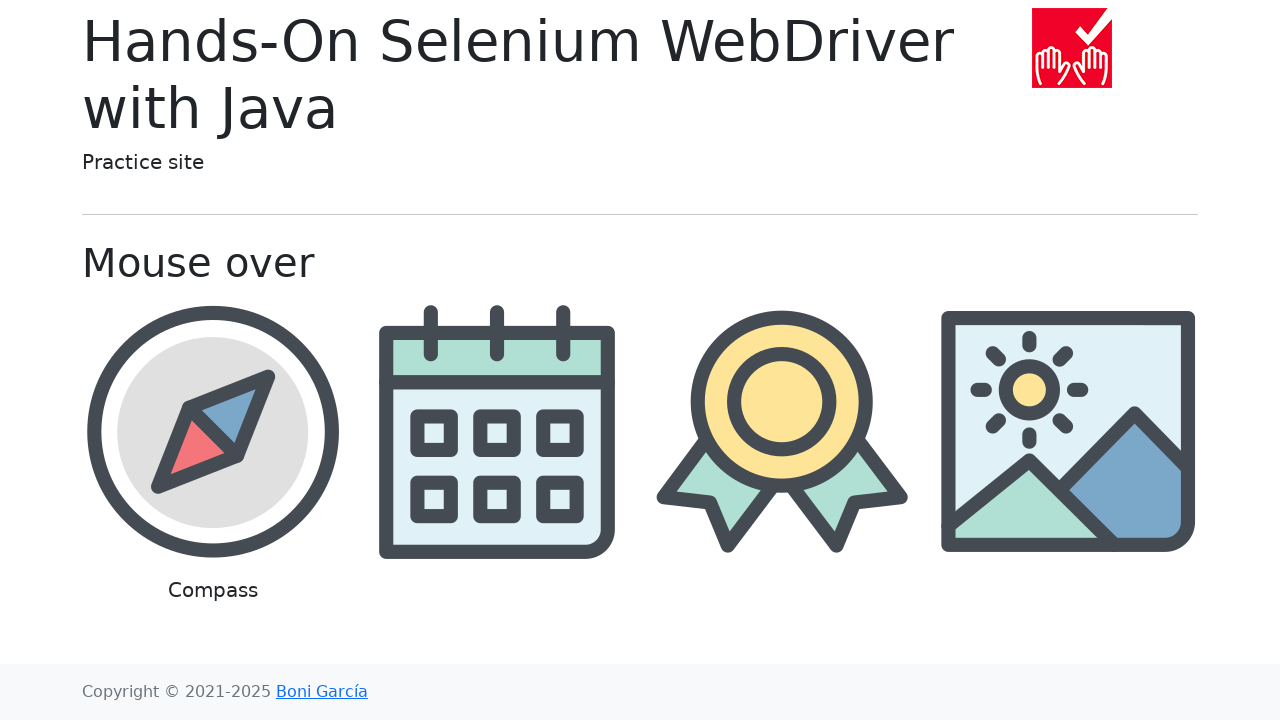

Waited for compass caption to appear
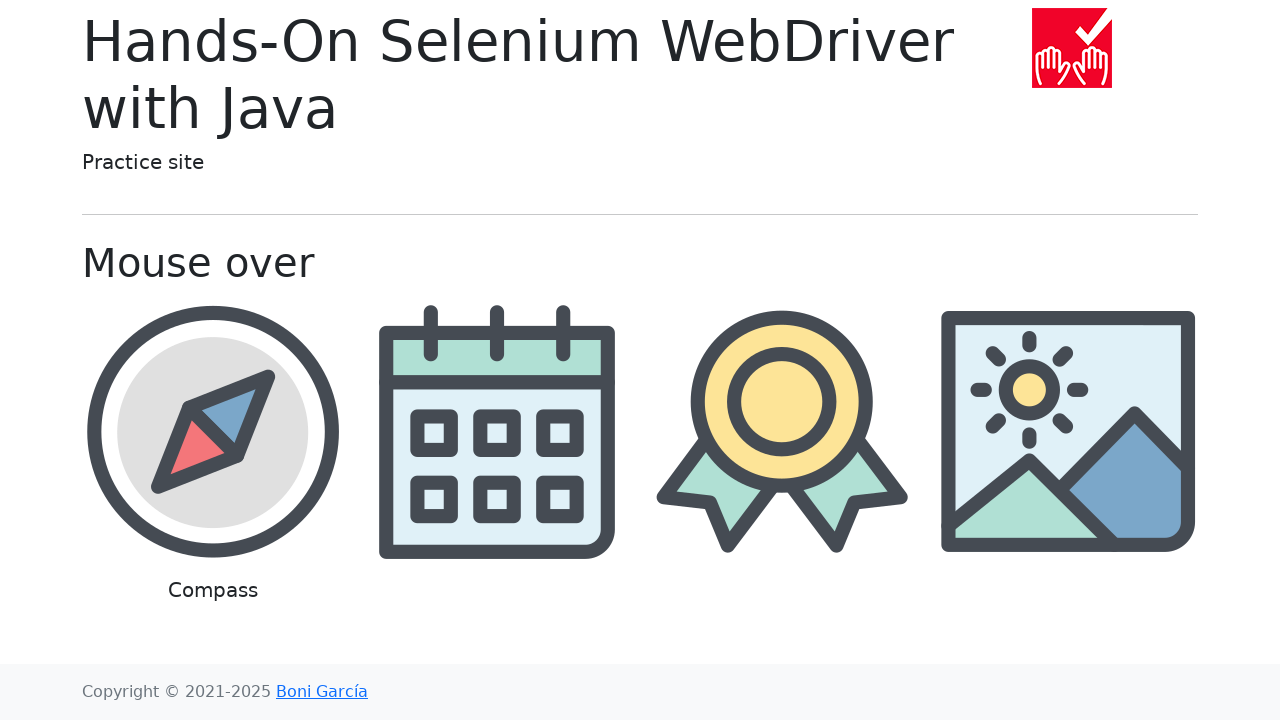

Hovered over calendar image at (498, 431) on //img[@src='img/calendar.png']
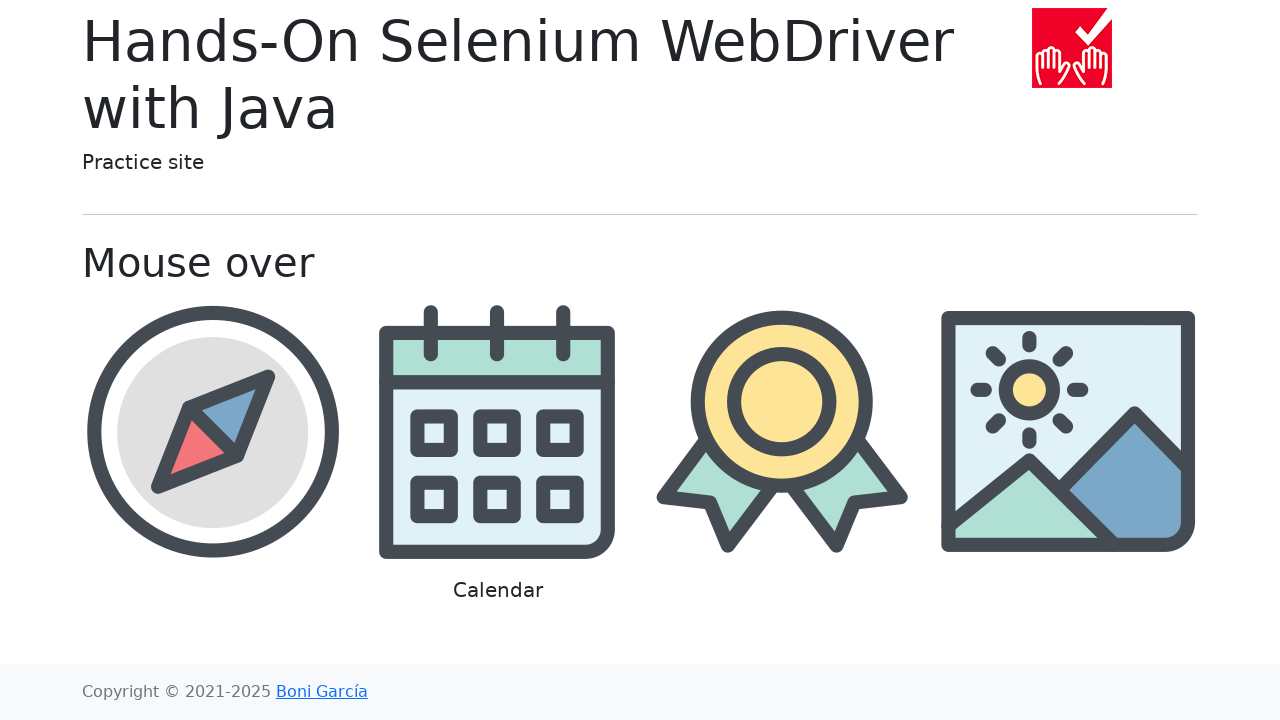

Waited for calendar caption to appear
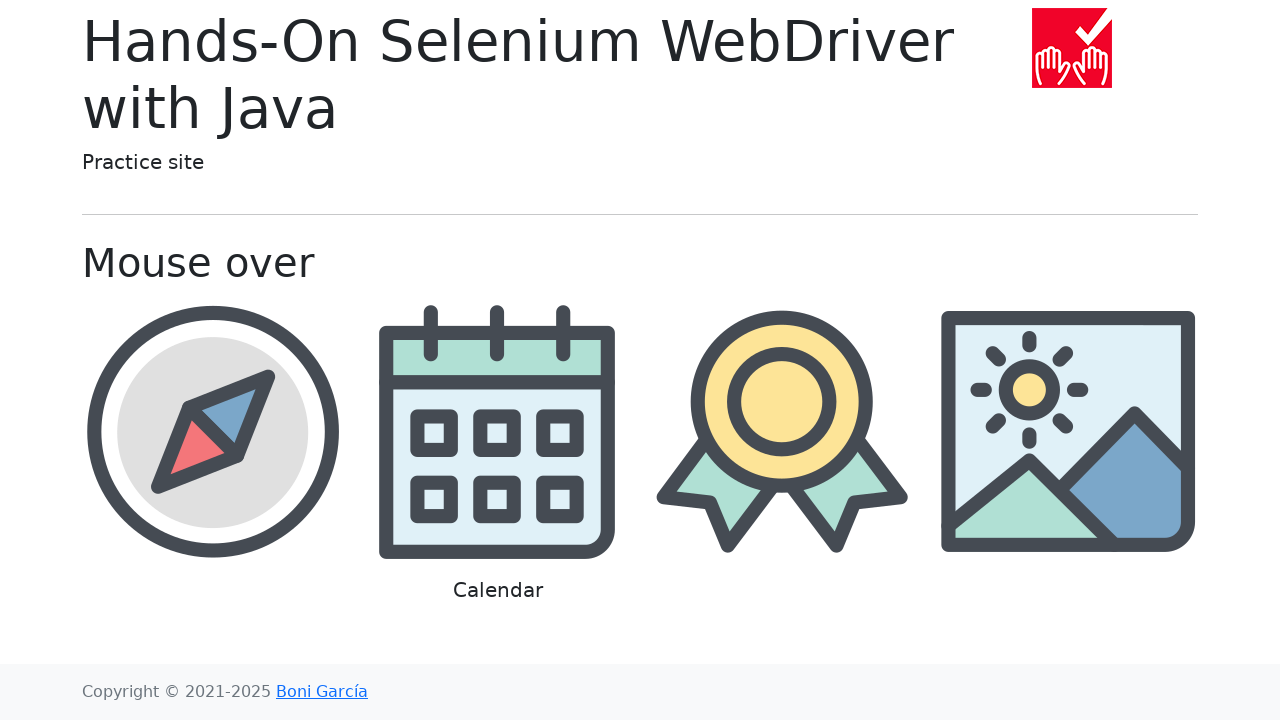

Hovered over award image at (782, 431) on //img[@src='img/award.png']
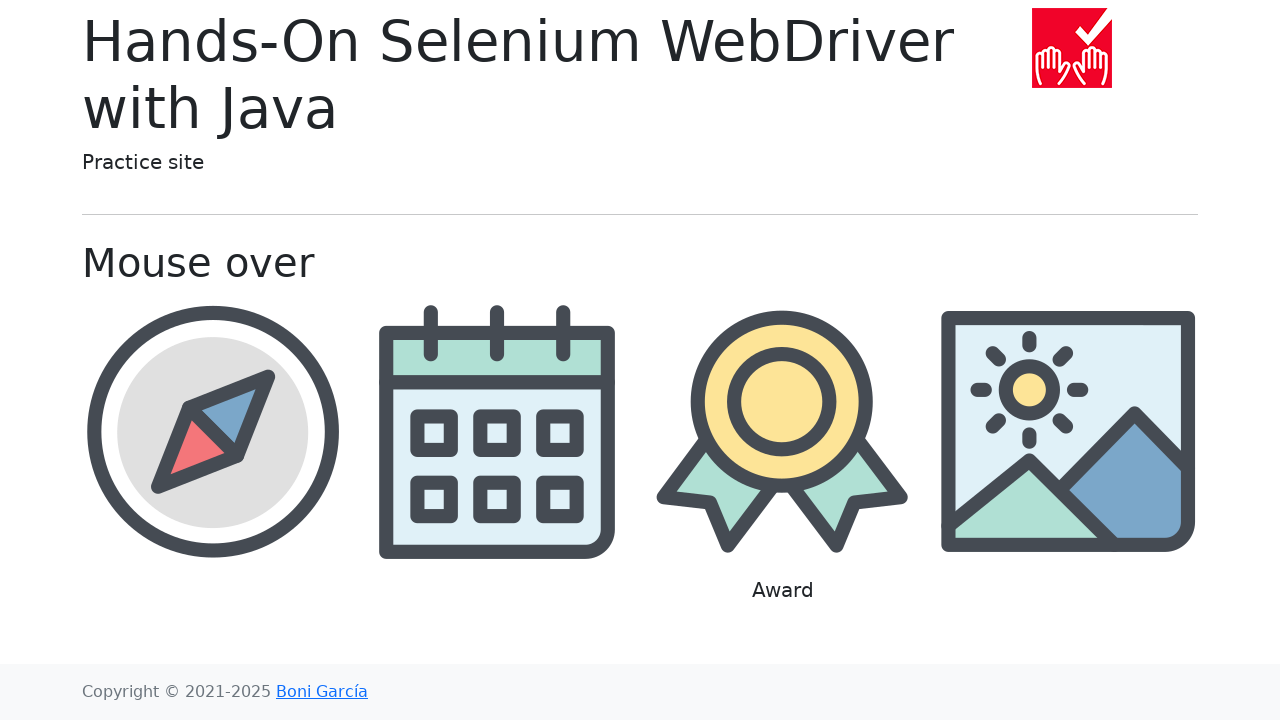

Waited for award caption to appear
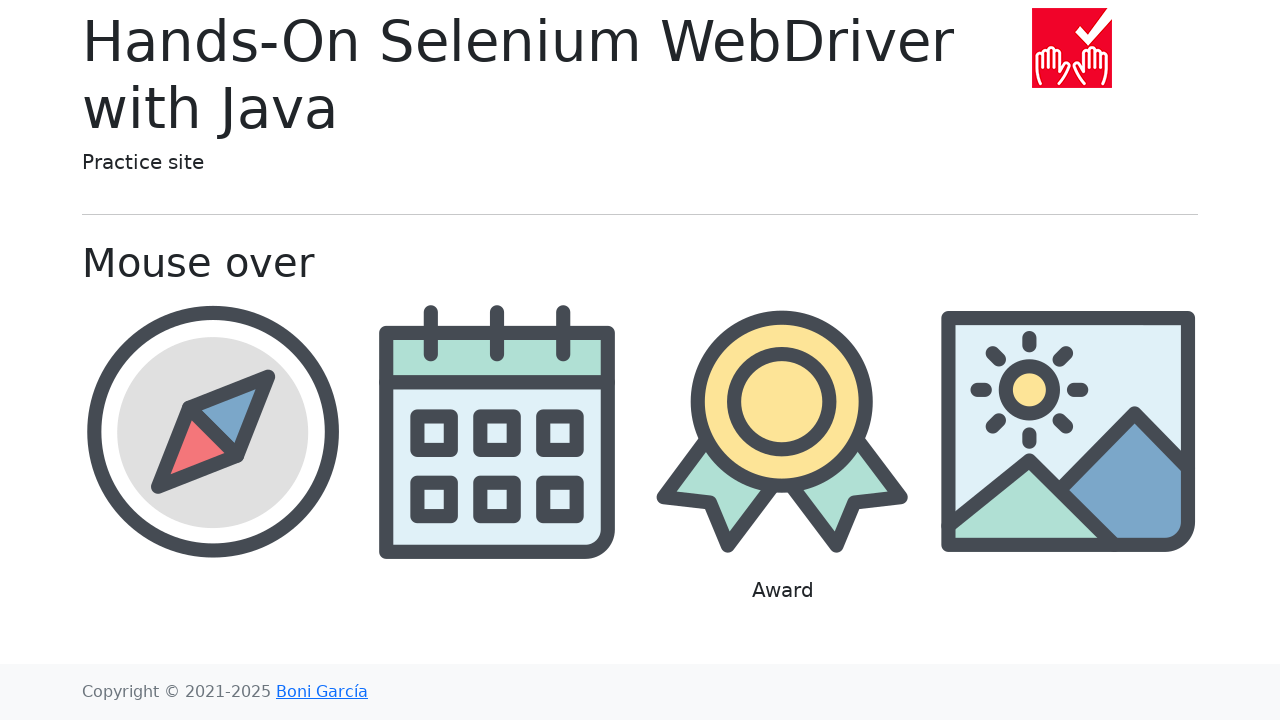

Hovered over landscape image at (1068, 431) on //img[@src='img/landscape.png']
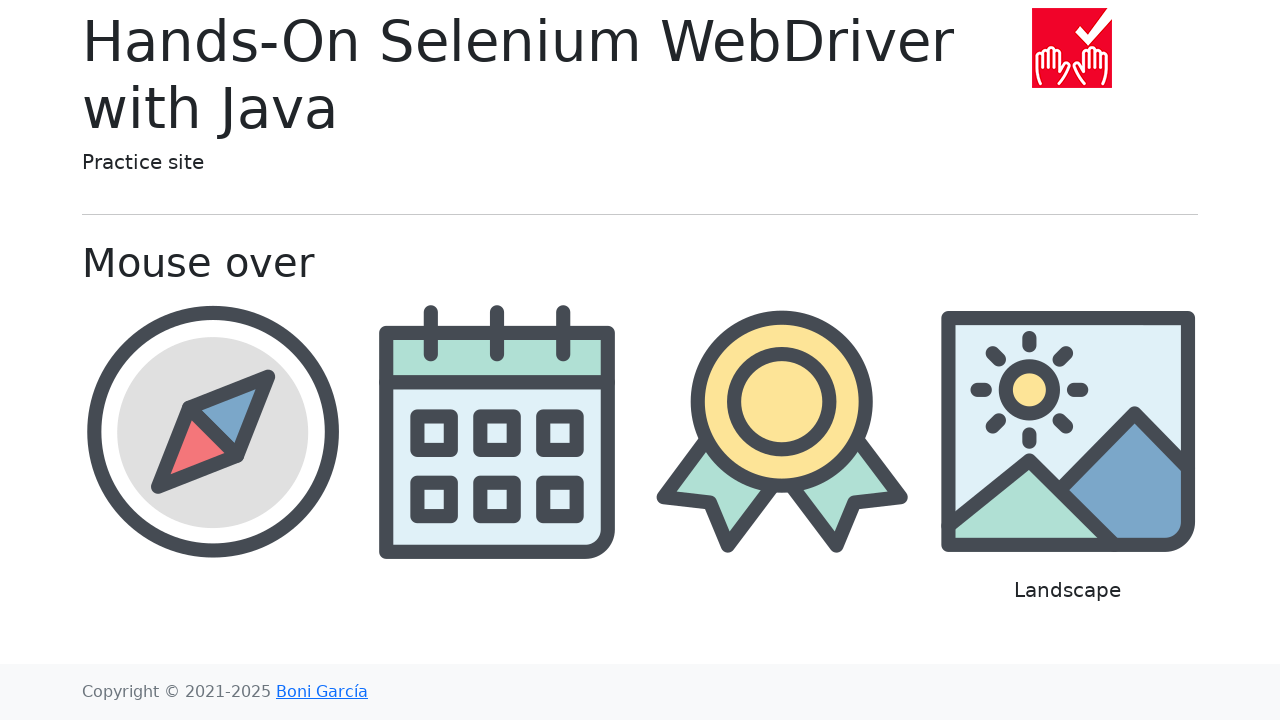

Waited for landscape caption to appear
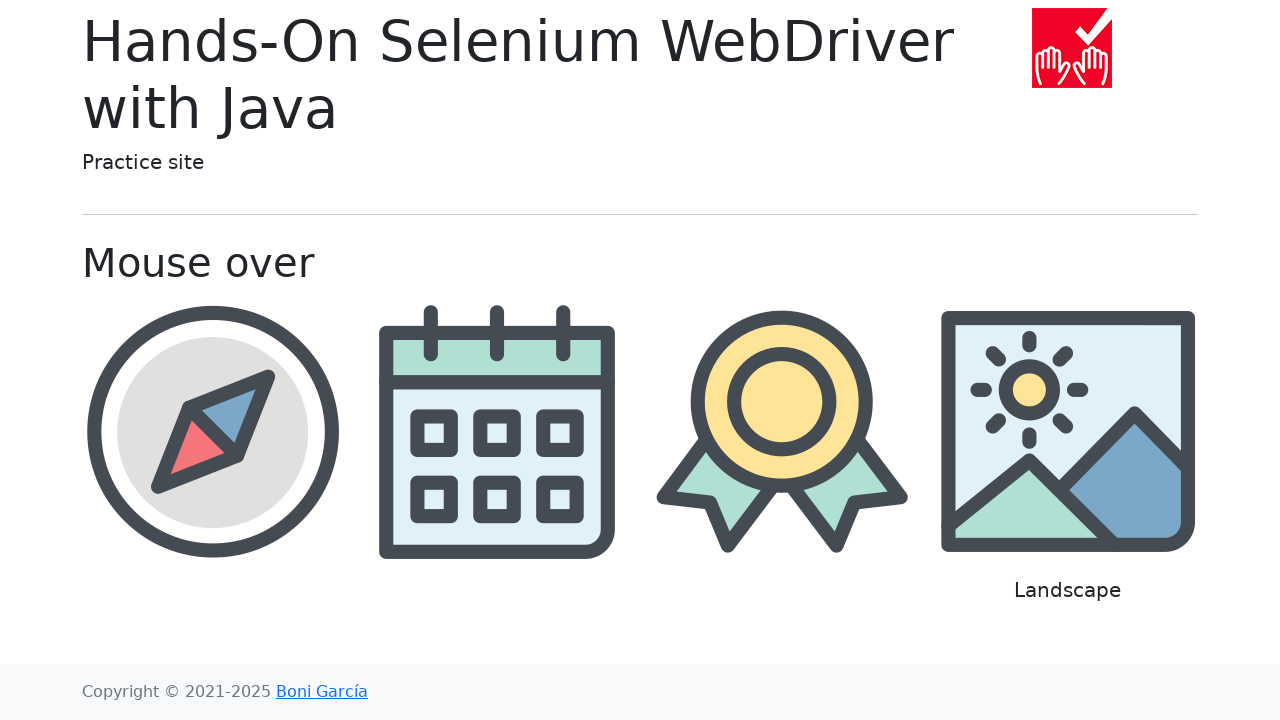

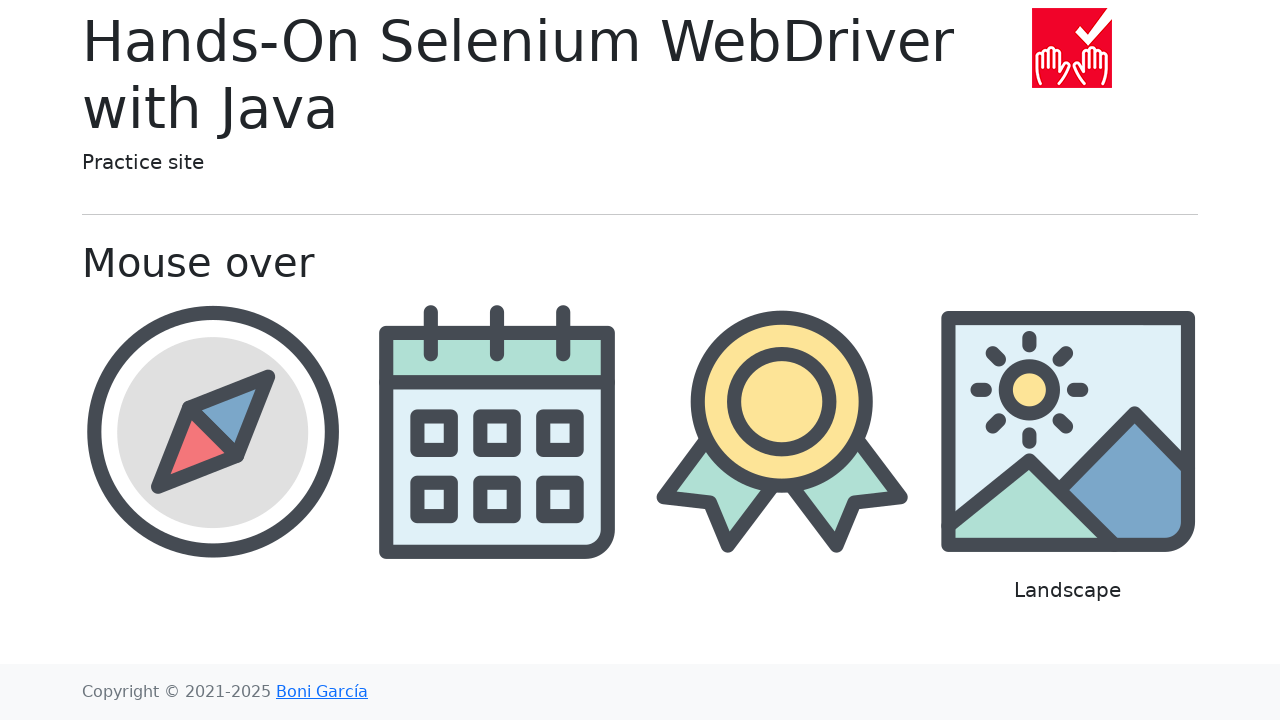